Retrieves a value from an element's attribute, performs a mathematical calculation, and fills out a form with the result along with selecting checkboxes and radio buttons

Starting URL: http://suninjuly.github.io/get_attribute.html

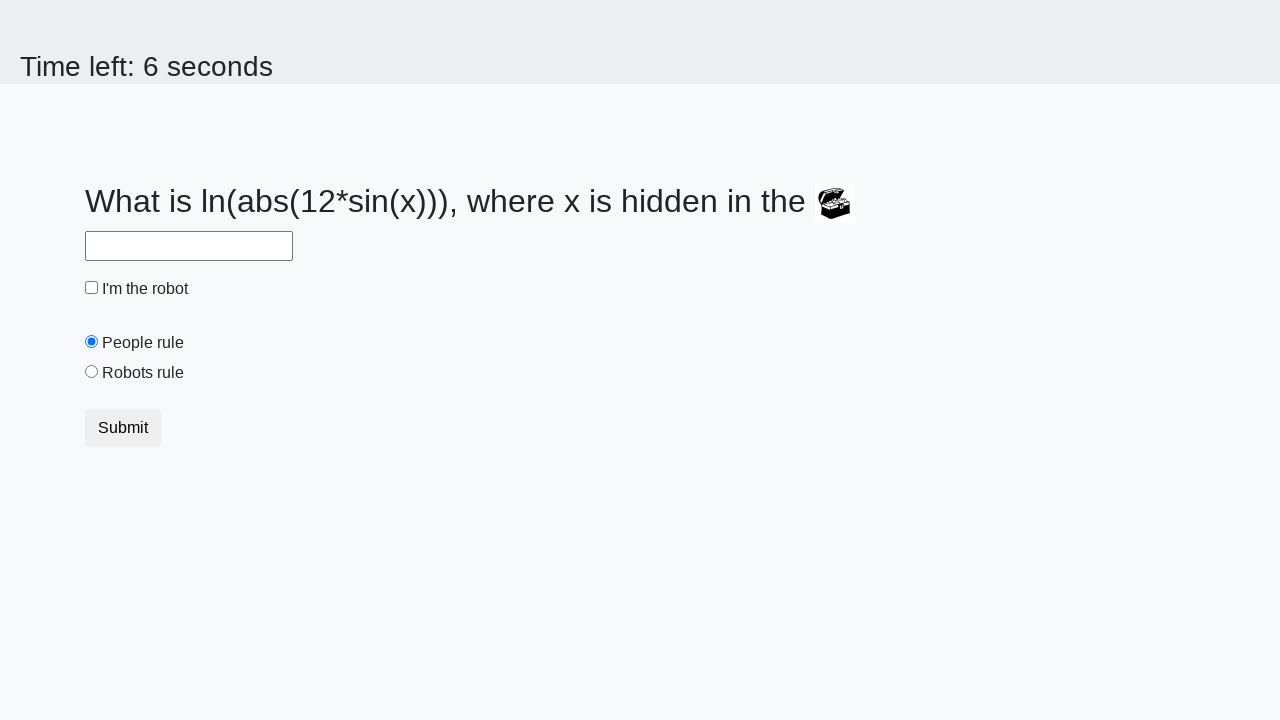

Retrieved 'valuex' attribute from treasure element
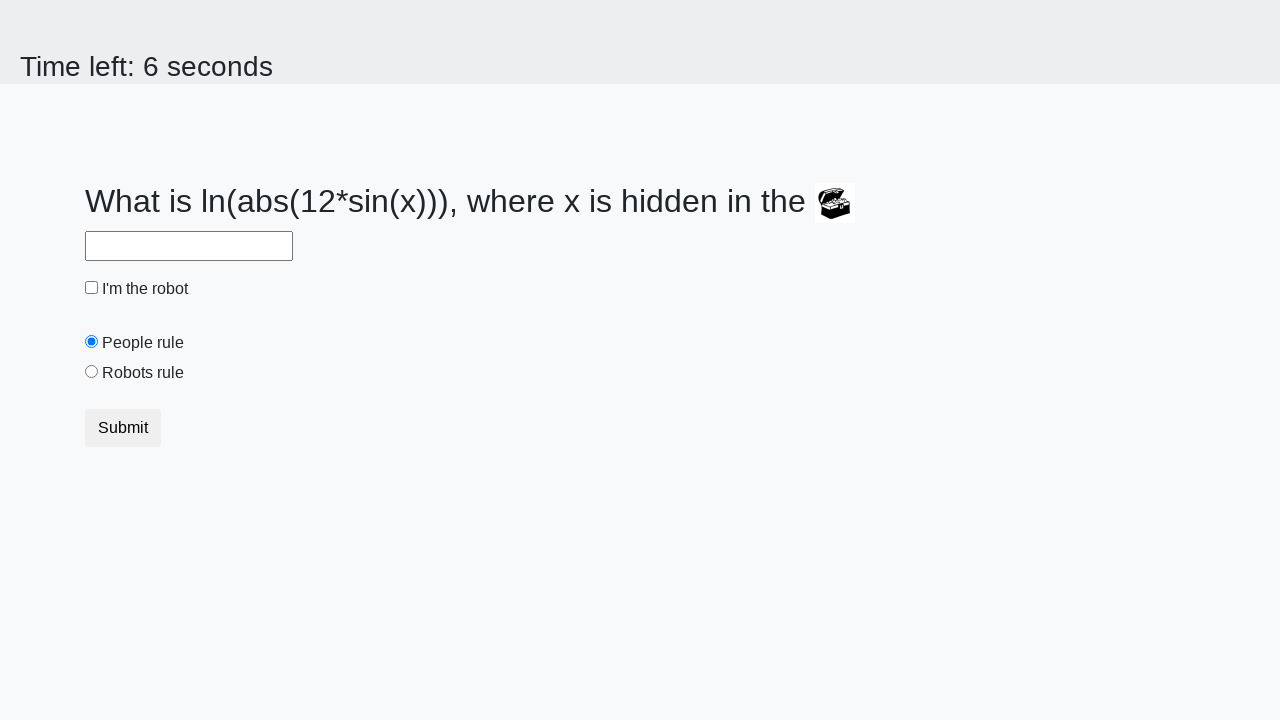

Calculated mathematical result using logarithm and sine functions
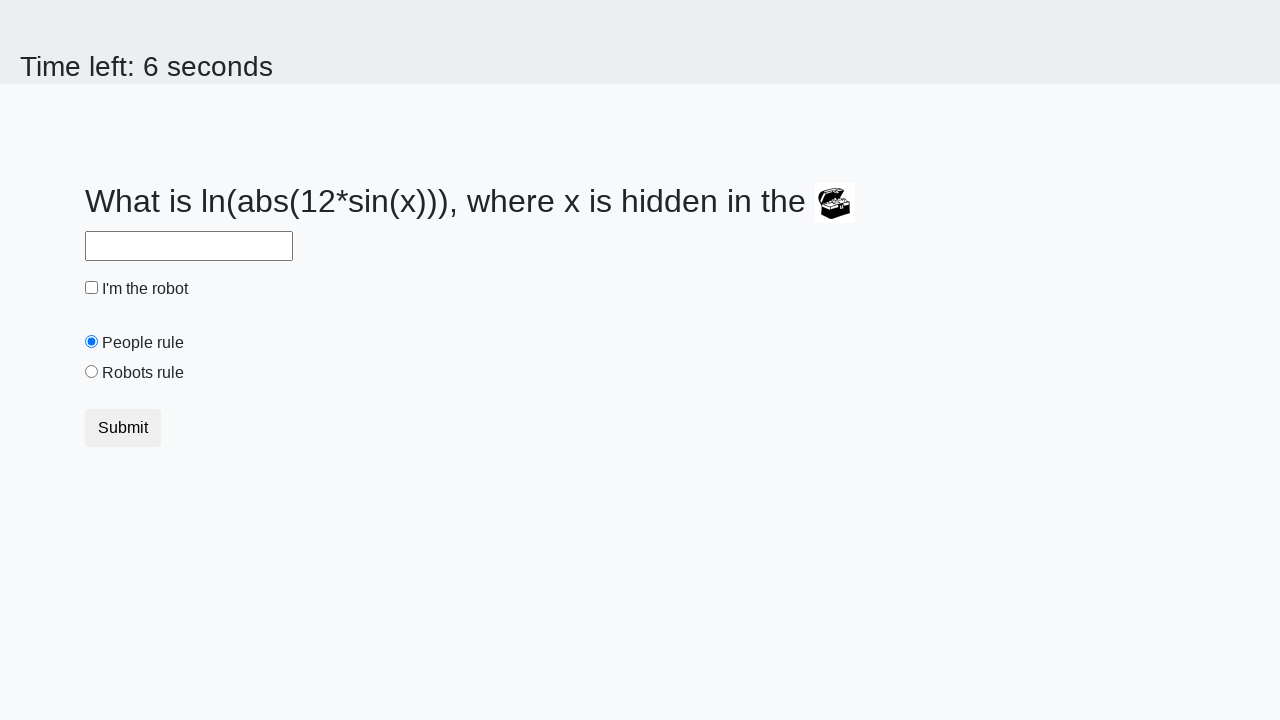

Filled answer field with calculated value on #answer
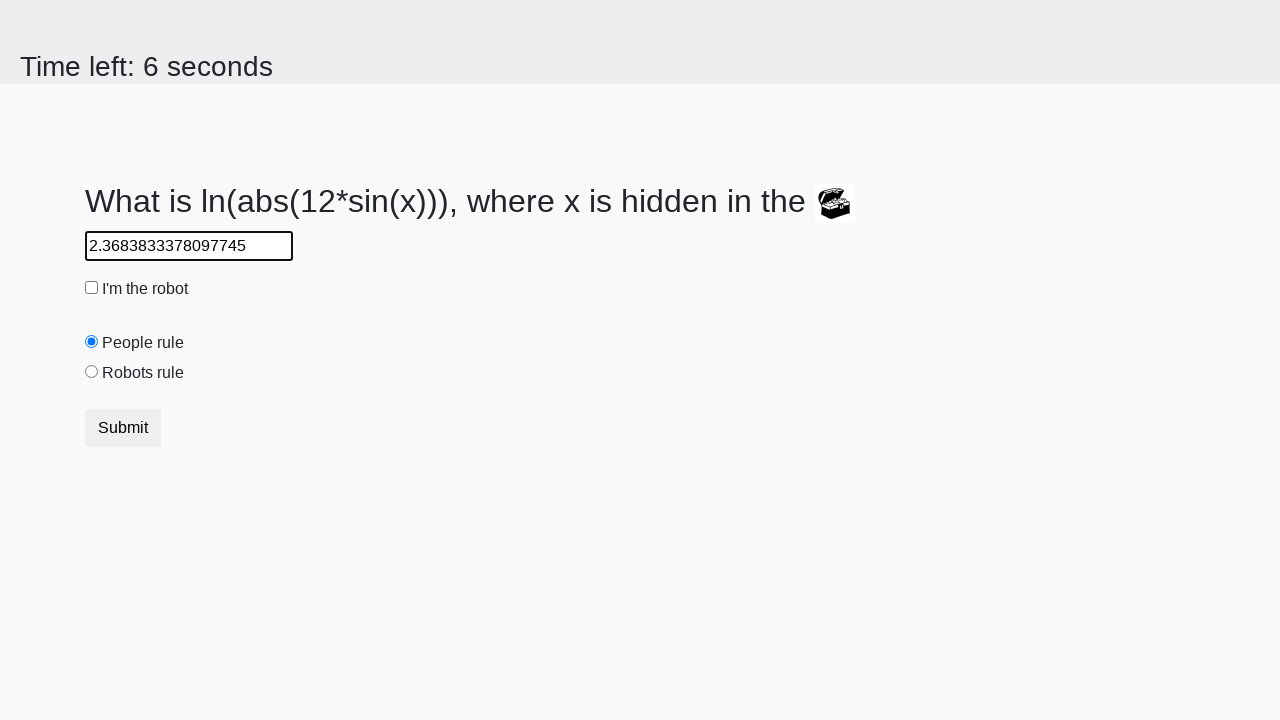

Clicked robot checkbox at (92, 288) on #robotCheckbox
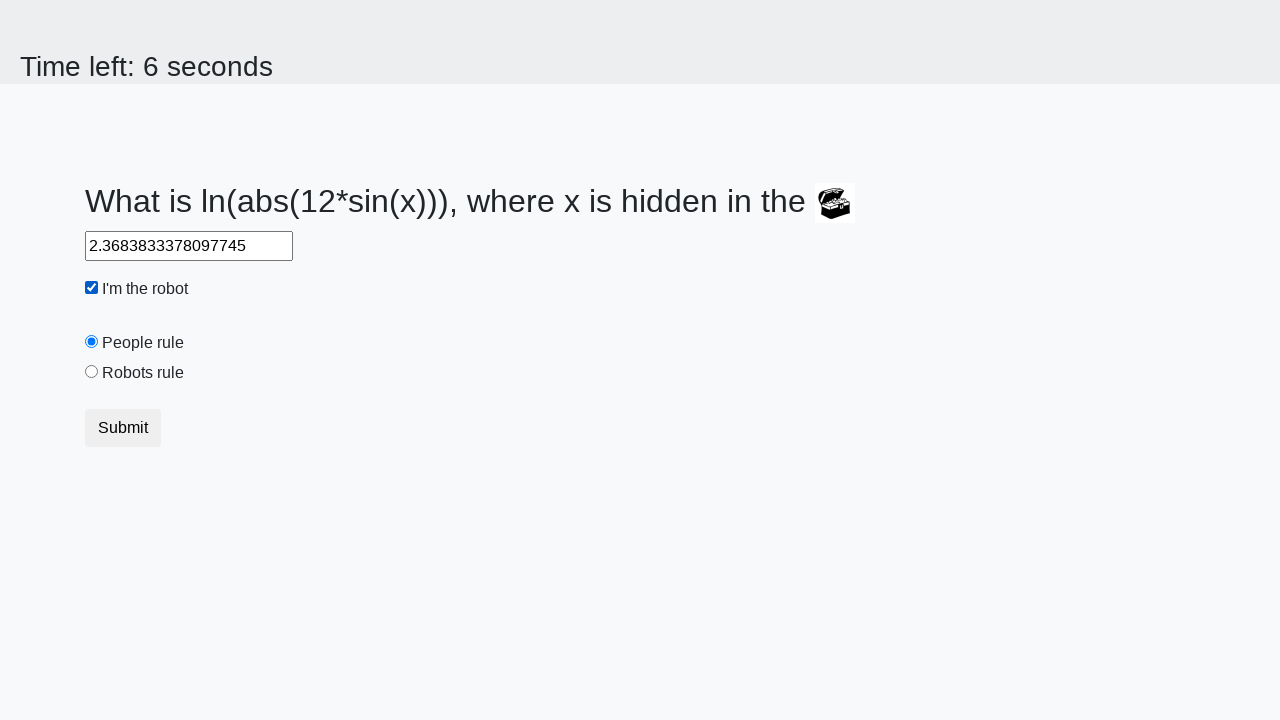

Clicked robots rule radio button at (92, 372) on #robotsRule
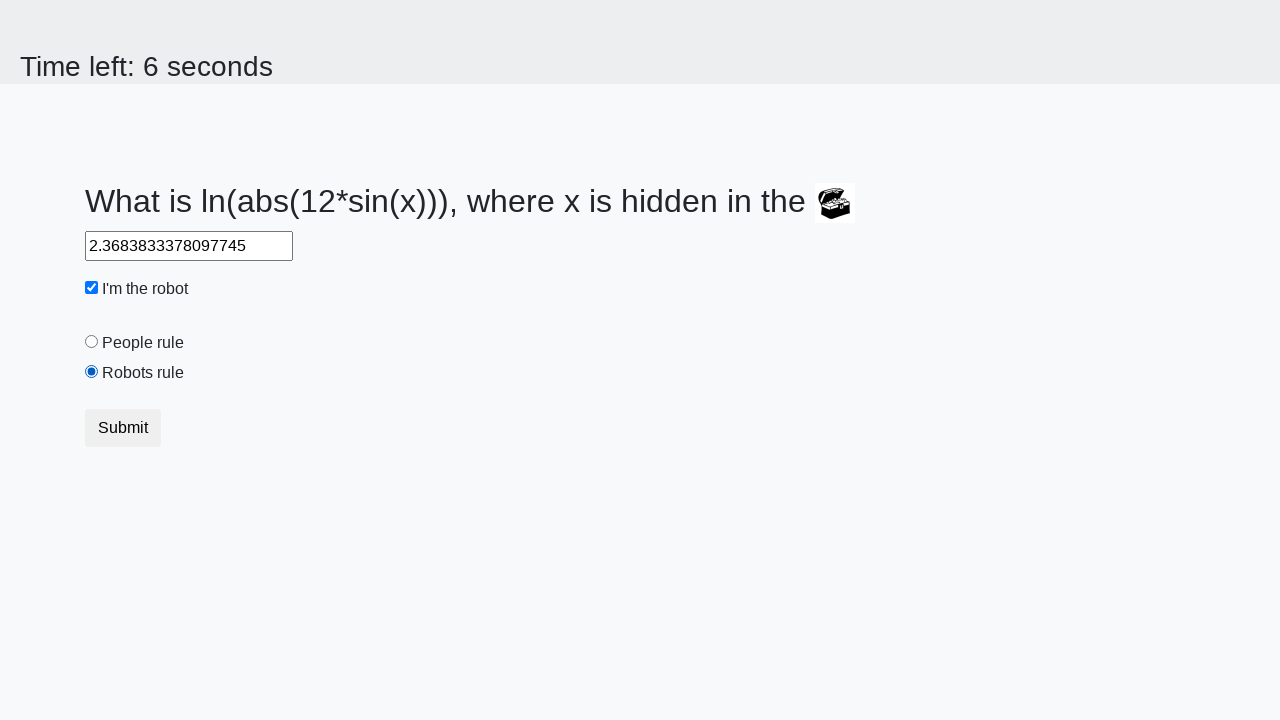

Submitted the form at (123, 428) on body > div.container > form > div > div > button
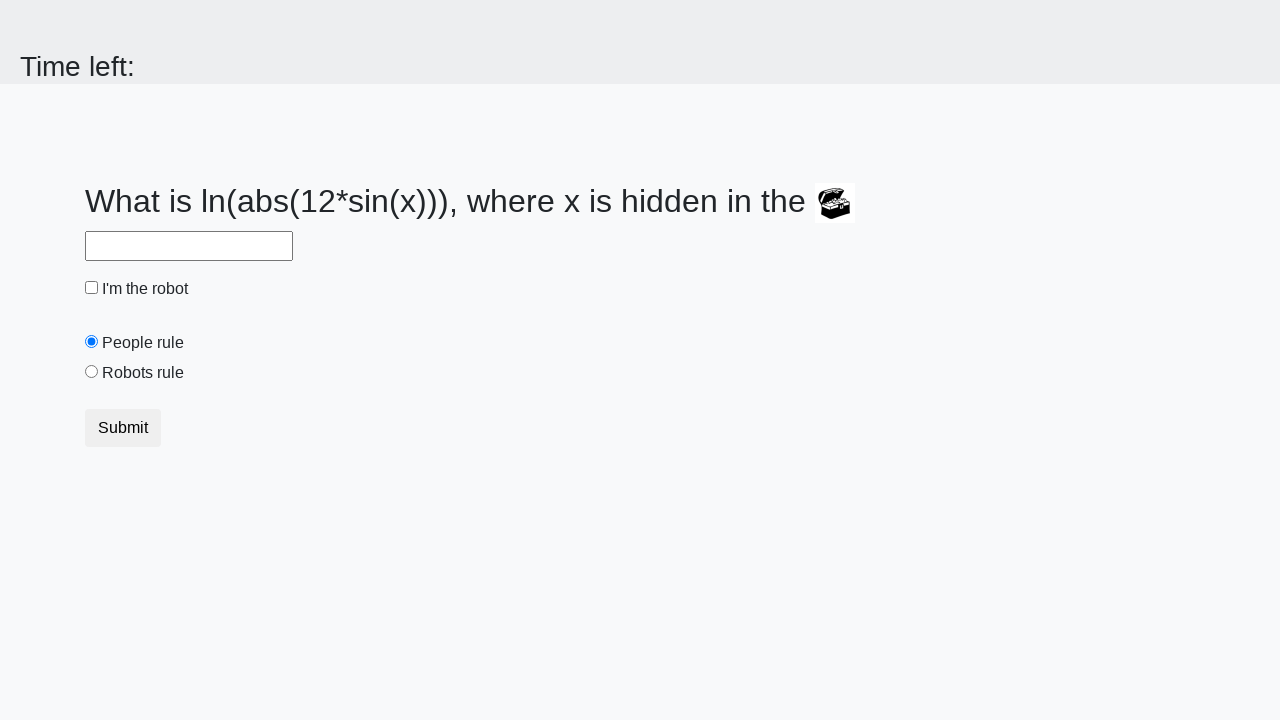

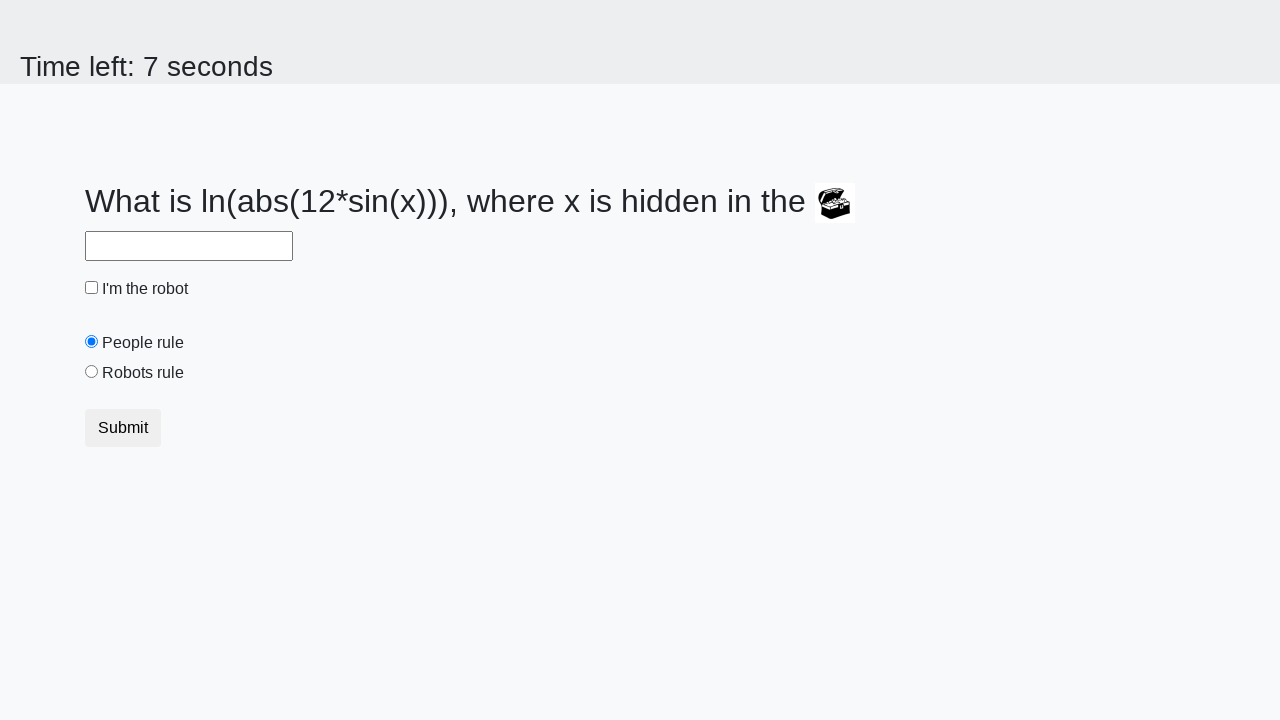